Tests the basic JavaScript alert by clicking the first button, accepting the alert, and verifying the success message

Starting URL: https://the-internet.herokuapp.com/javascript_alerts

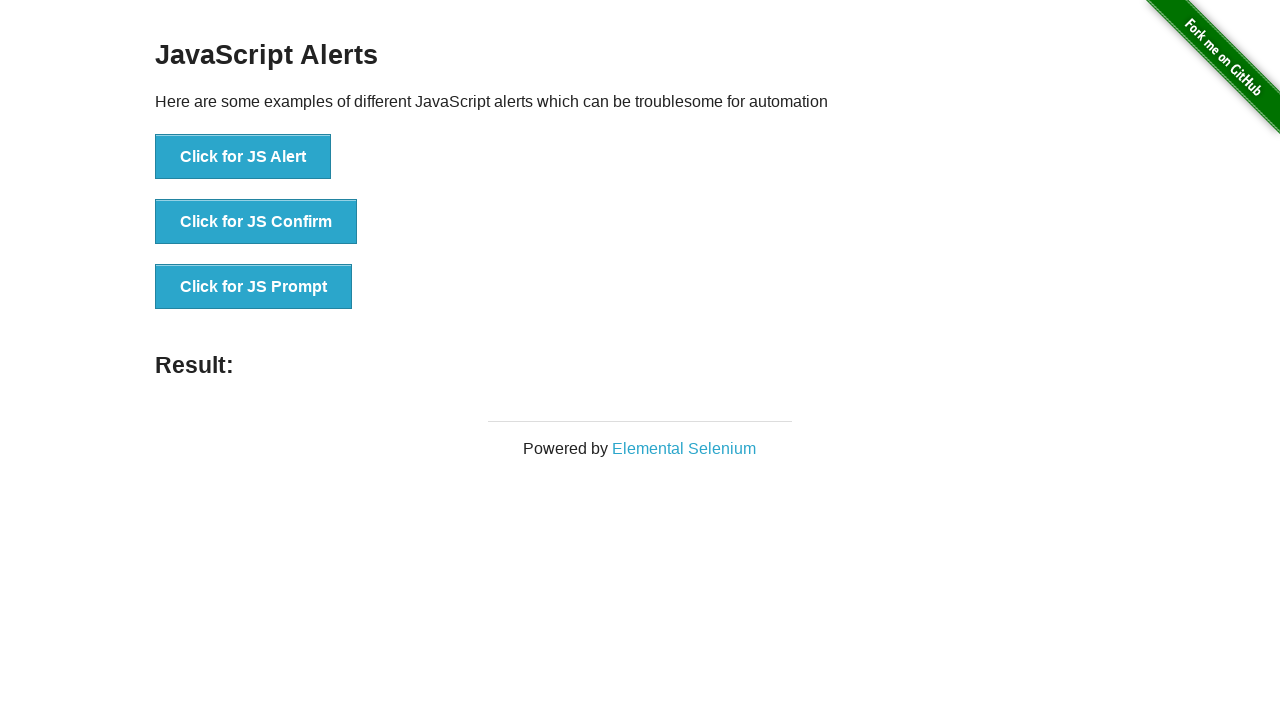

Clicked the first button to trigger JavaScript alert at (243, 157) on text='Click for JS Alert'
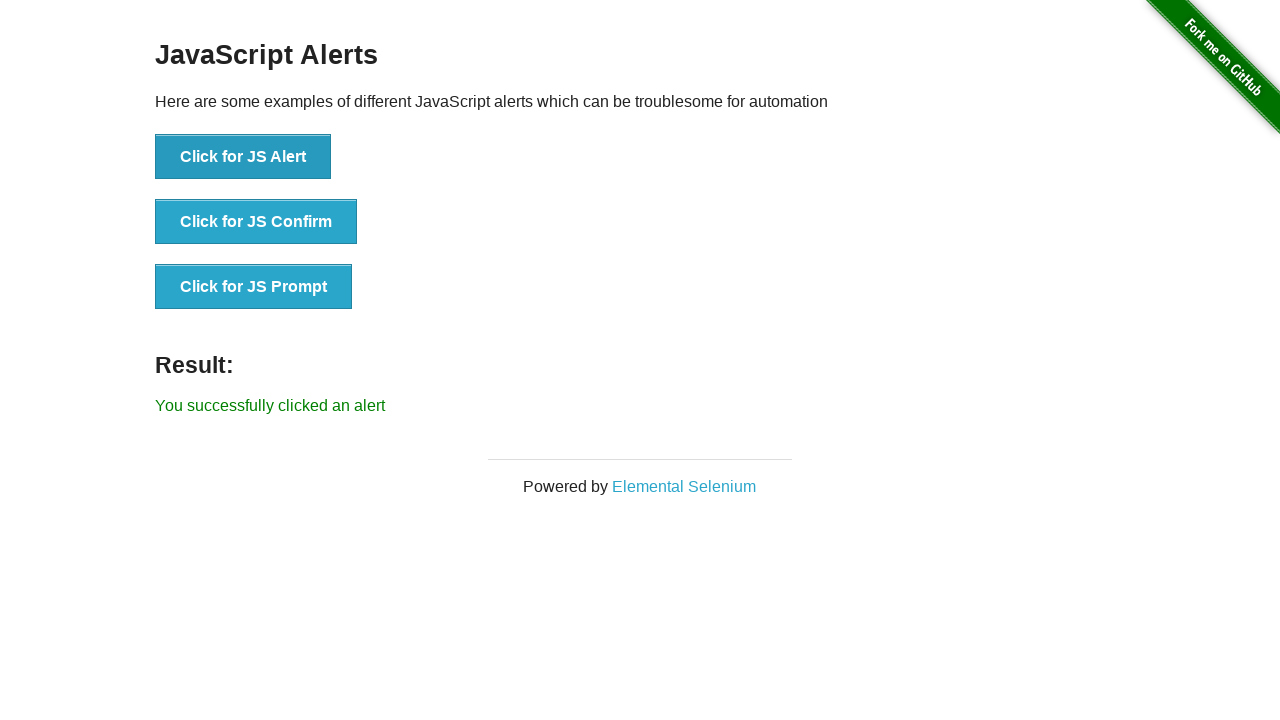

Set up dialog handler to accept alert
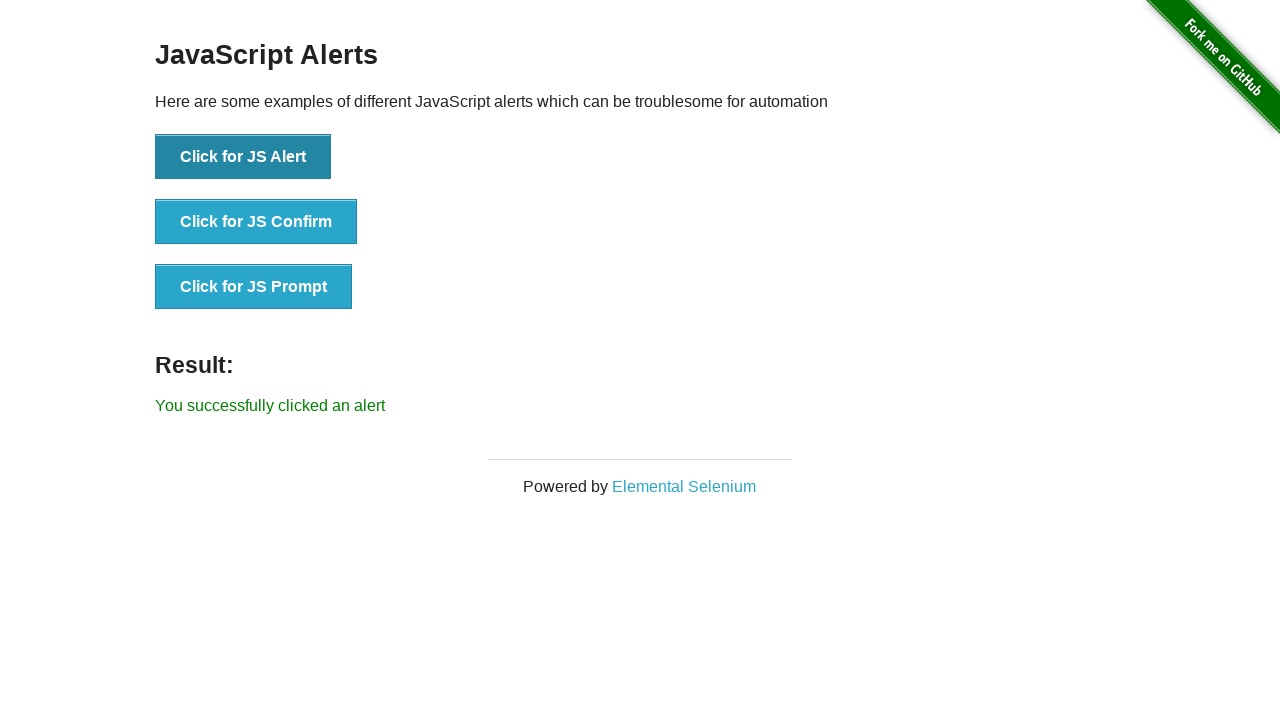

Verified success message appeared after accepting alert
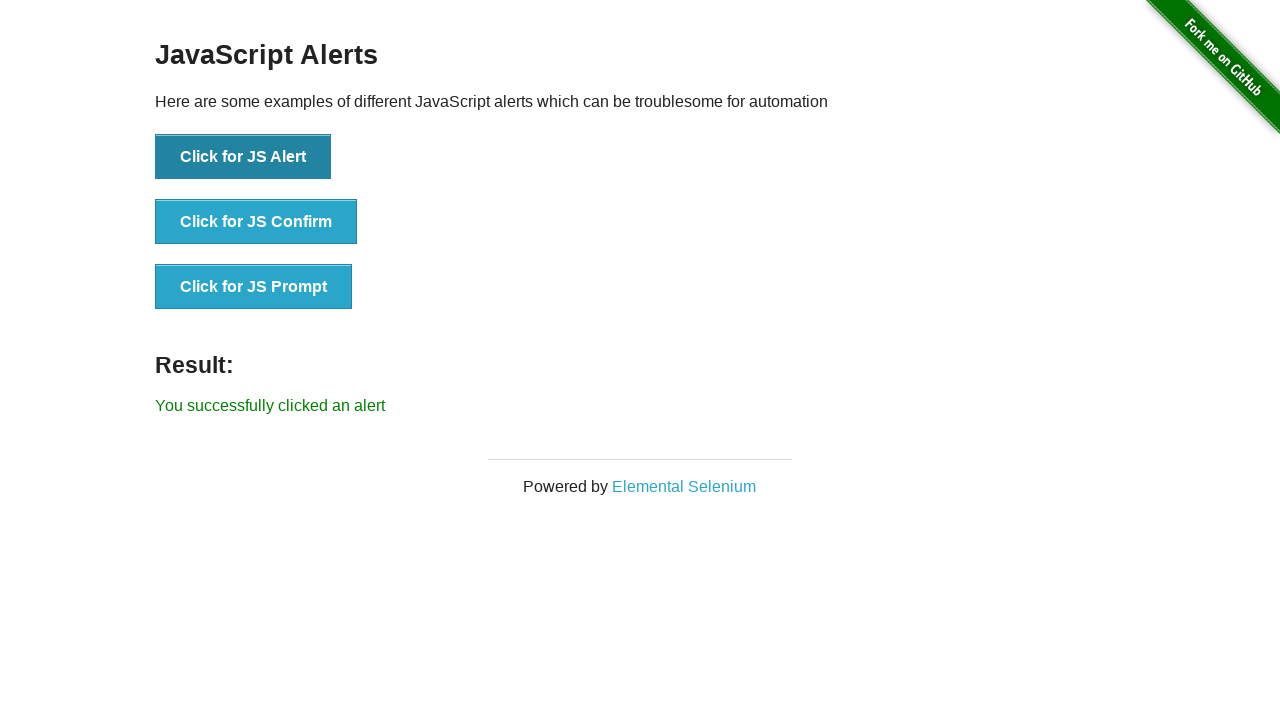

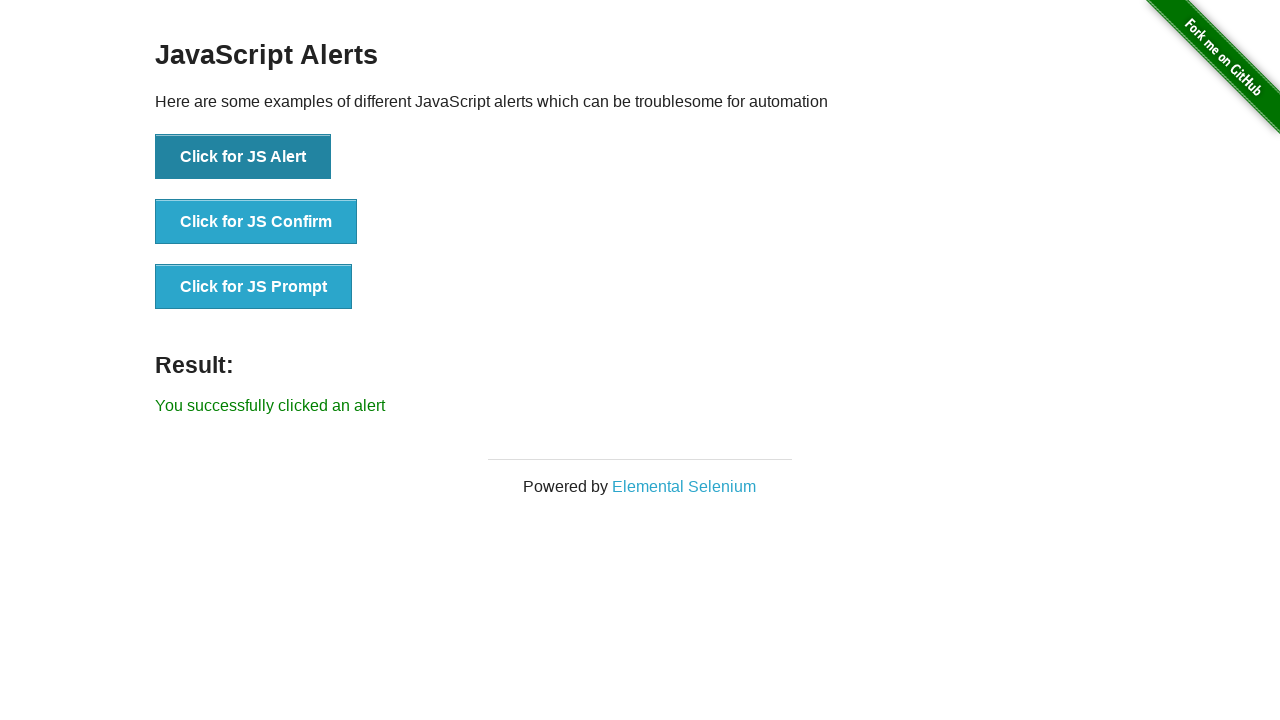